Tests auto-suggest dropdown functionality by typing a partial search term and selecting a matching option from the dropdown suggestions

Starting URL: https://rahulshettyacademy.com/dropdownsPractise/

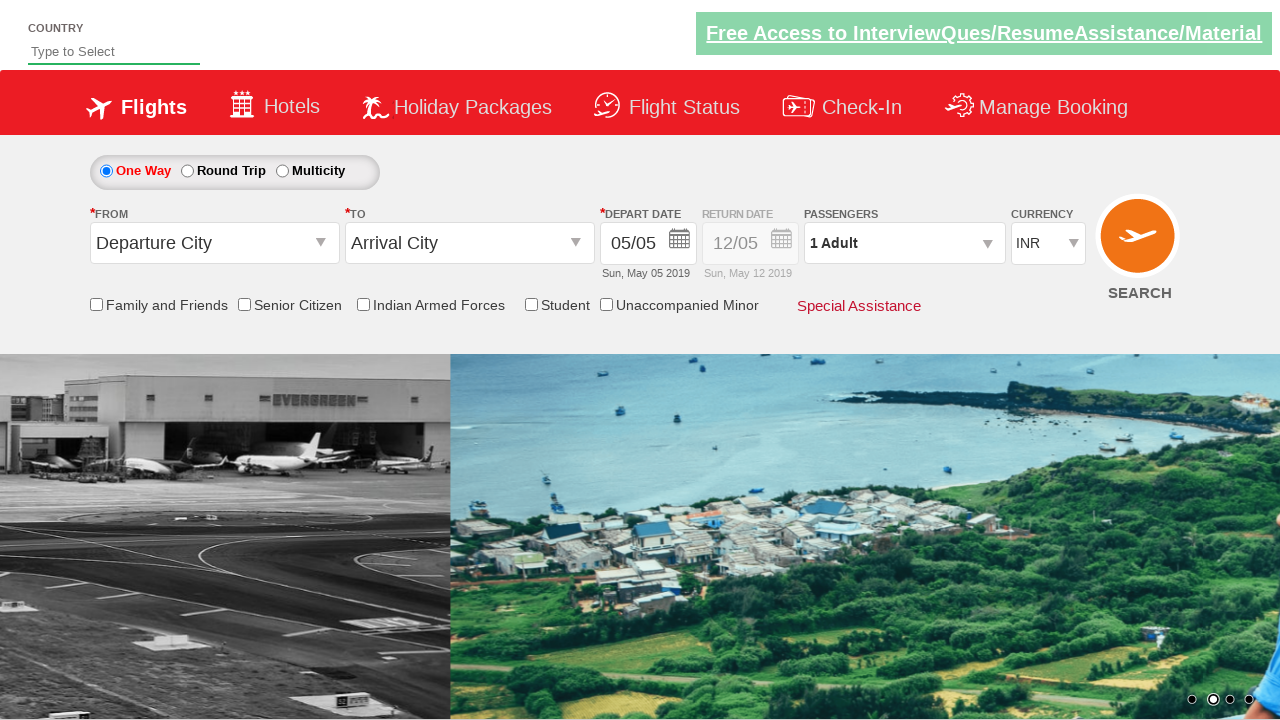

Typed 'ind' in autosuggest field to trigger dropdown on #autosuggest
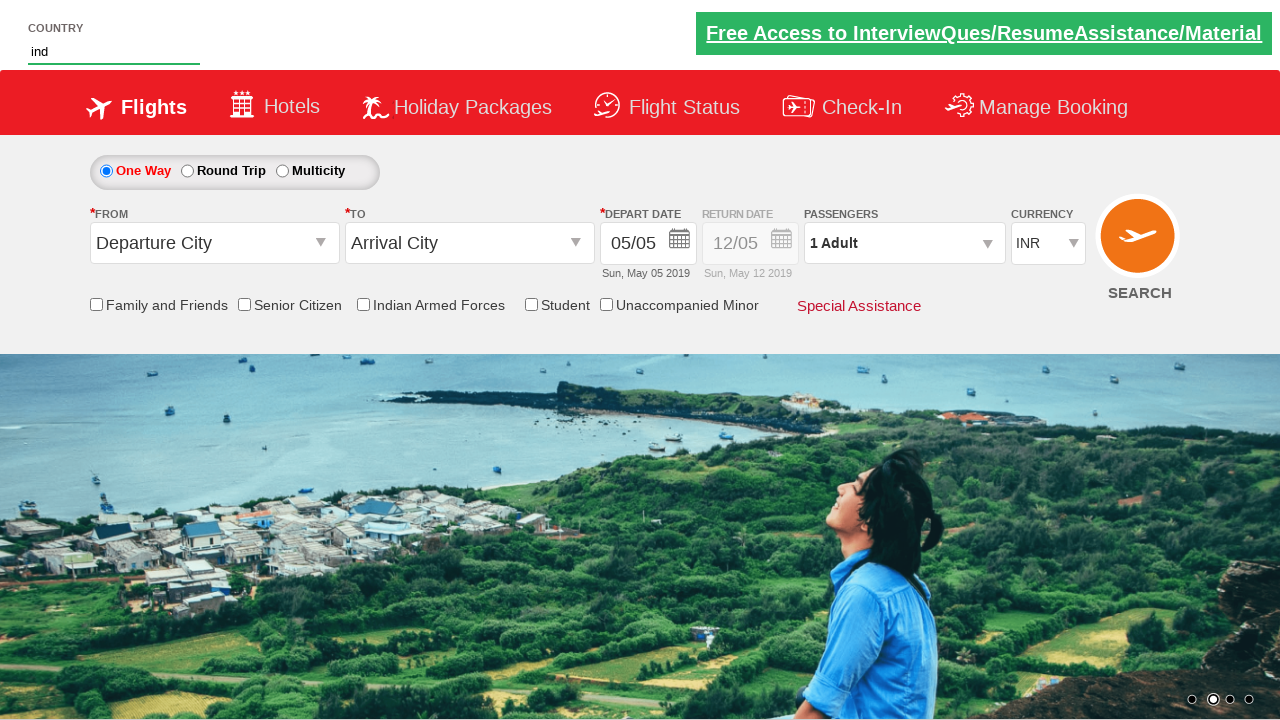

Autocomplete suggestions dropdown loaded
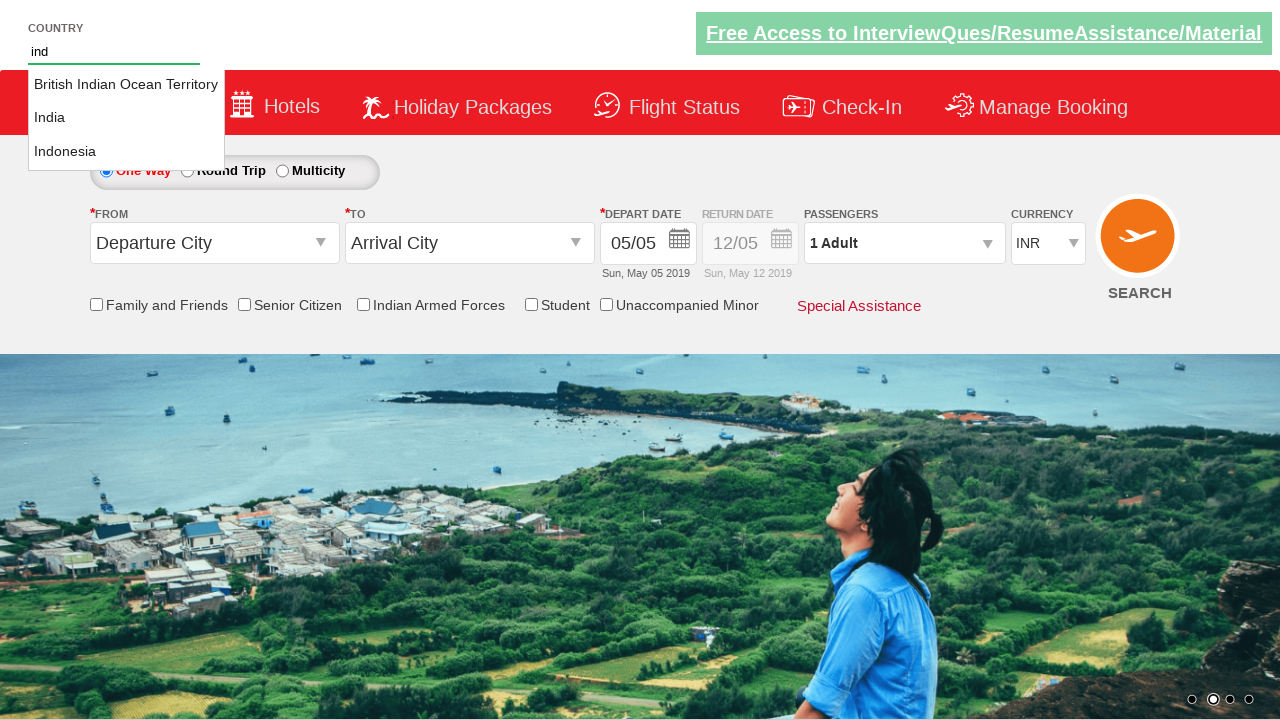

Selected 'India' from autosuggest dropdown options at (126, 118) on li.ui-menu-item a >> nth=1
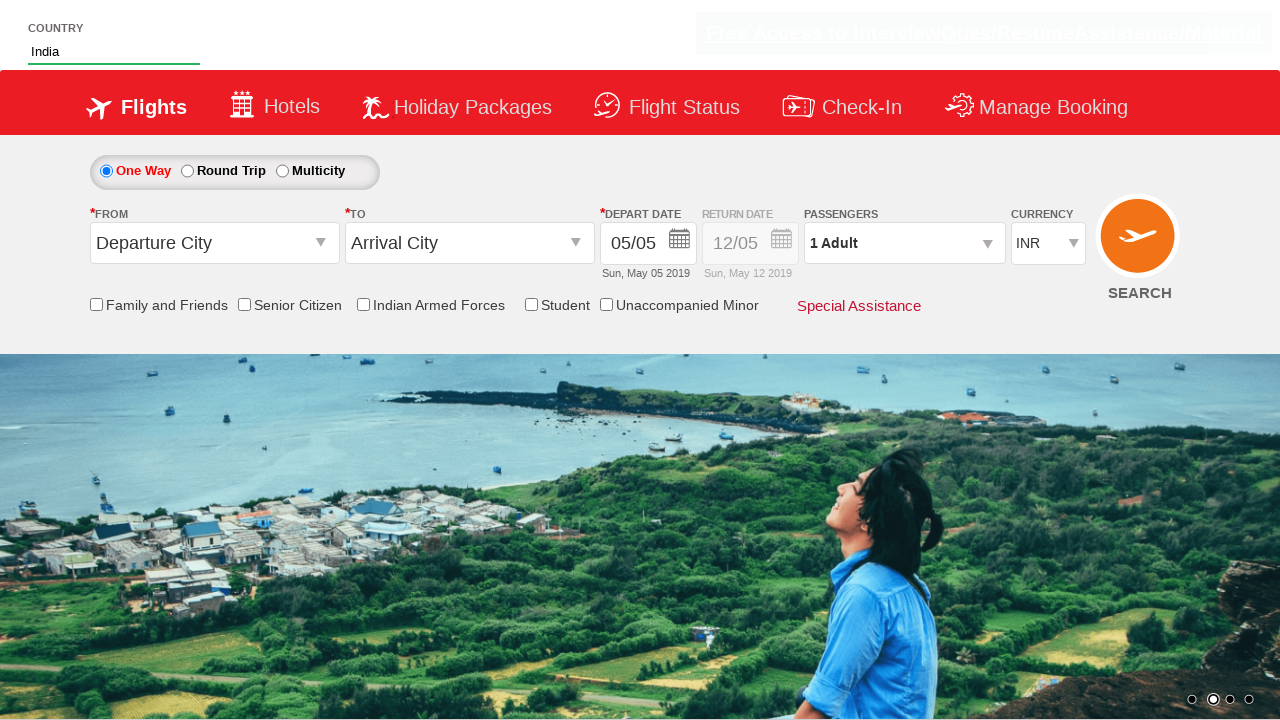

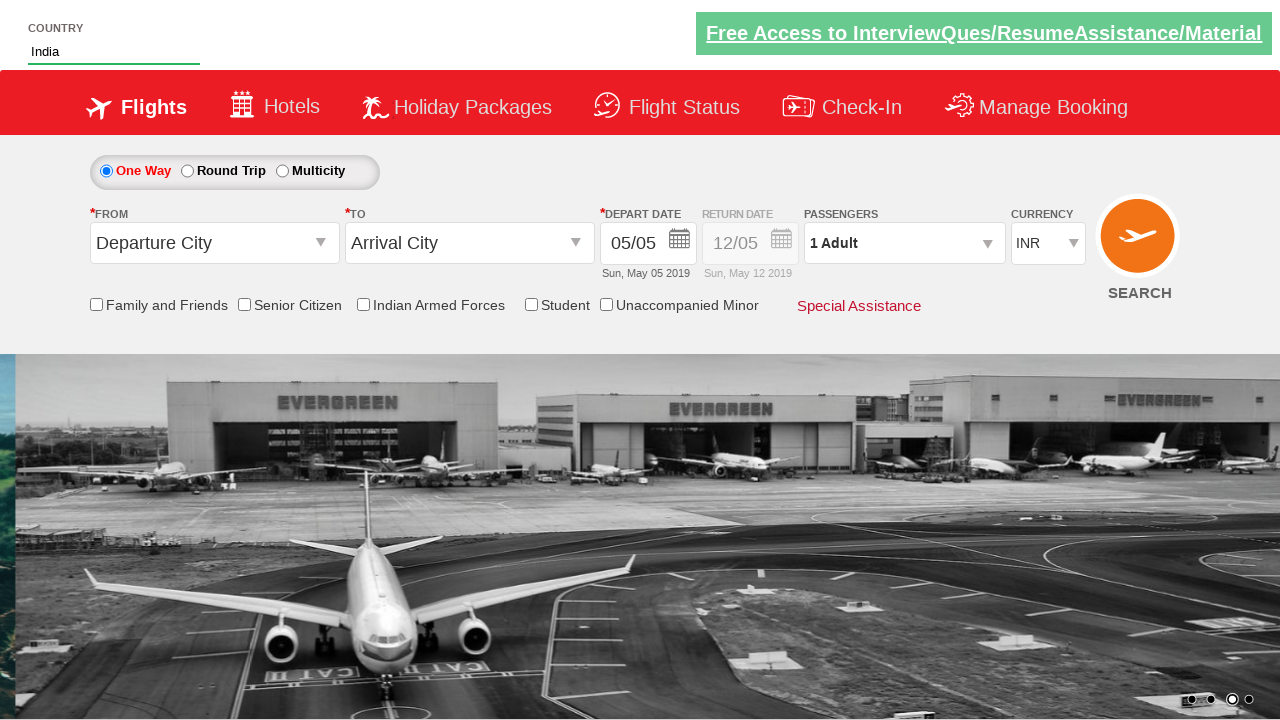